Tests checkbox functionality by locating two checkboxes and clicking them if they are not already selected

Starting URL: https://the-internet.herokuapp.com/checkboxes

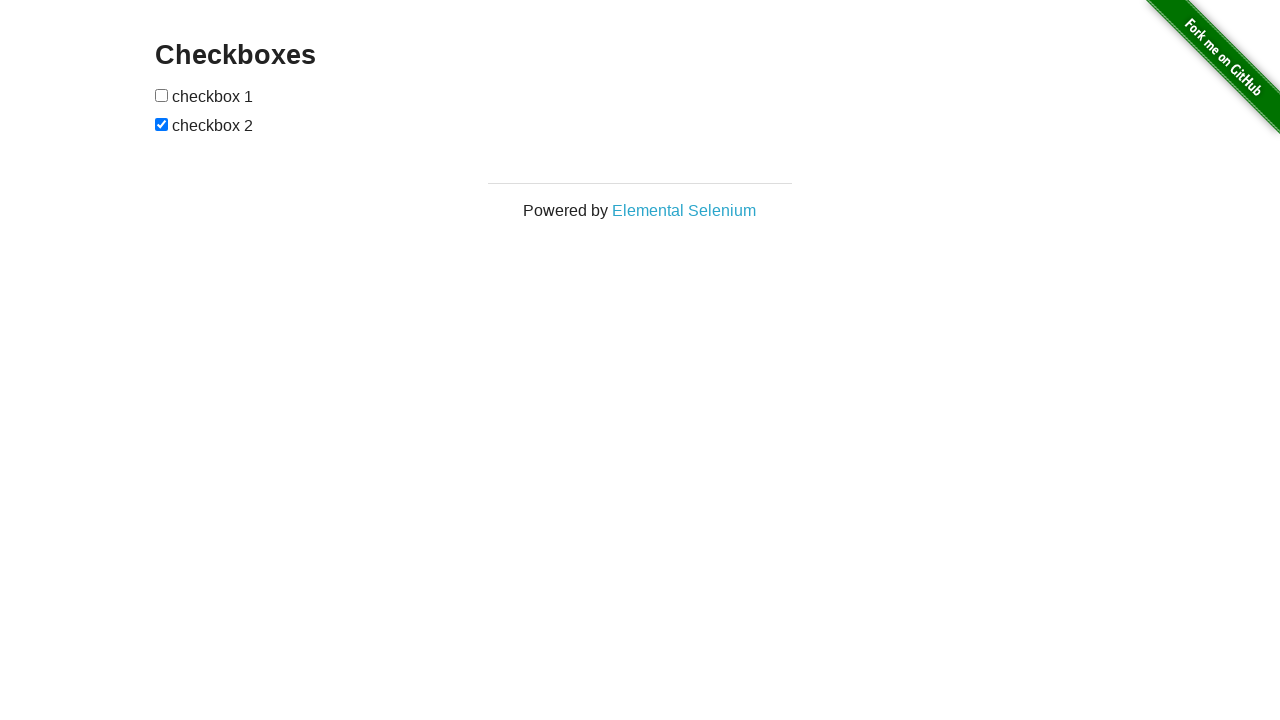

Located first checkbox element
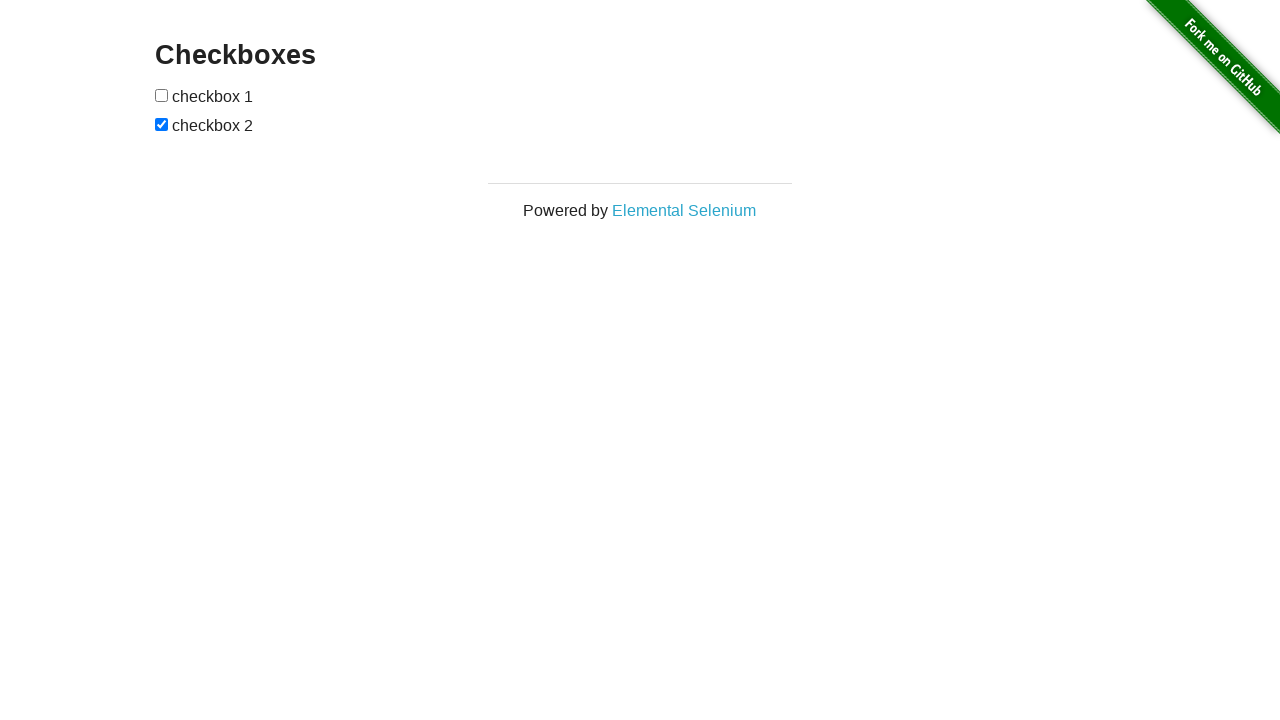

Checked that first checkbox is not selected
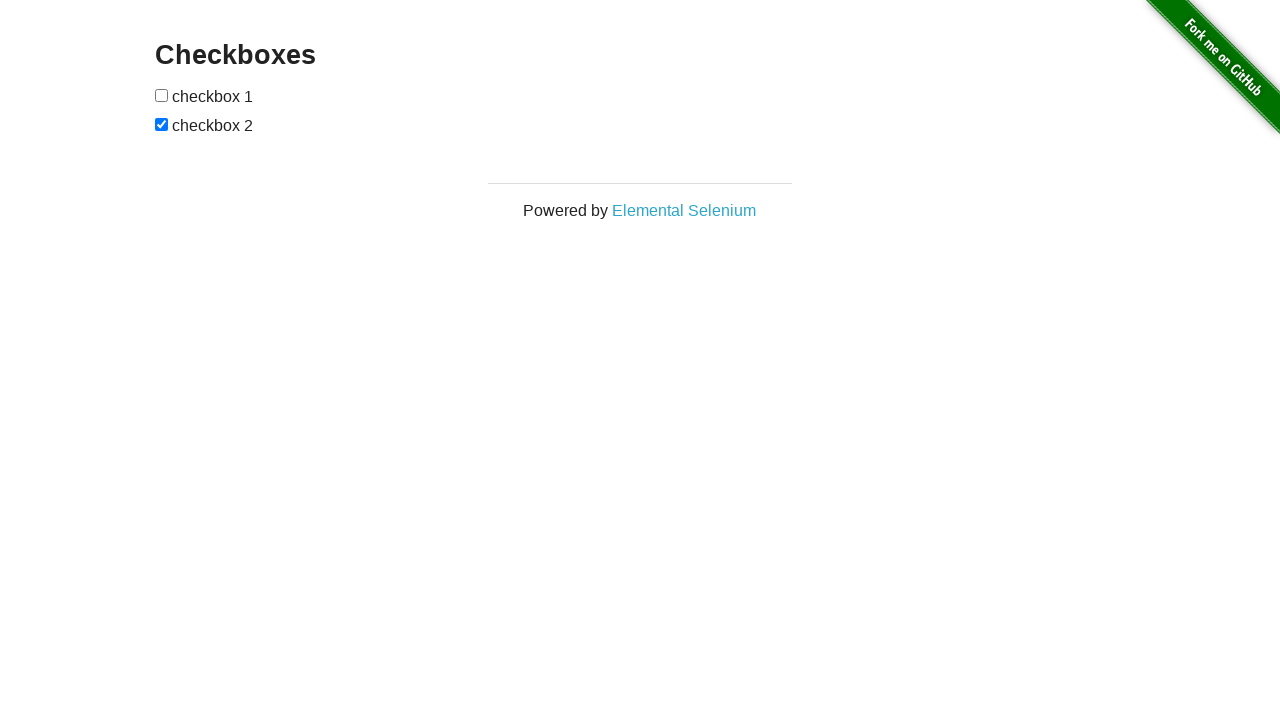

Clicked first checkbox to select it at (162, 95) on (//*[@type='checkbox'])[1]
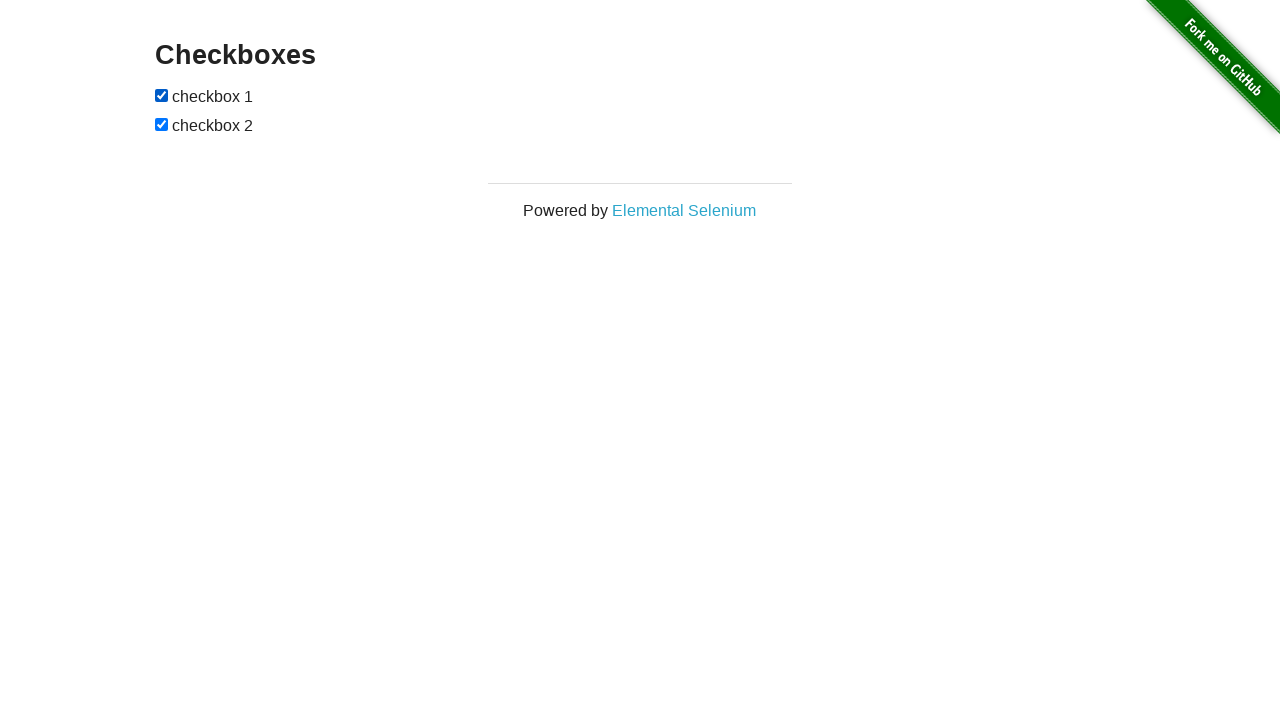

Located second checkbox element
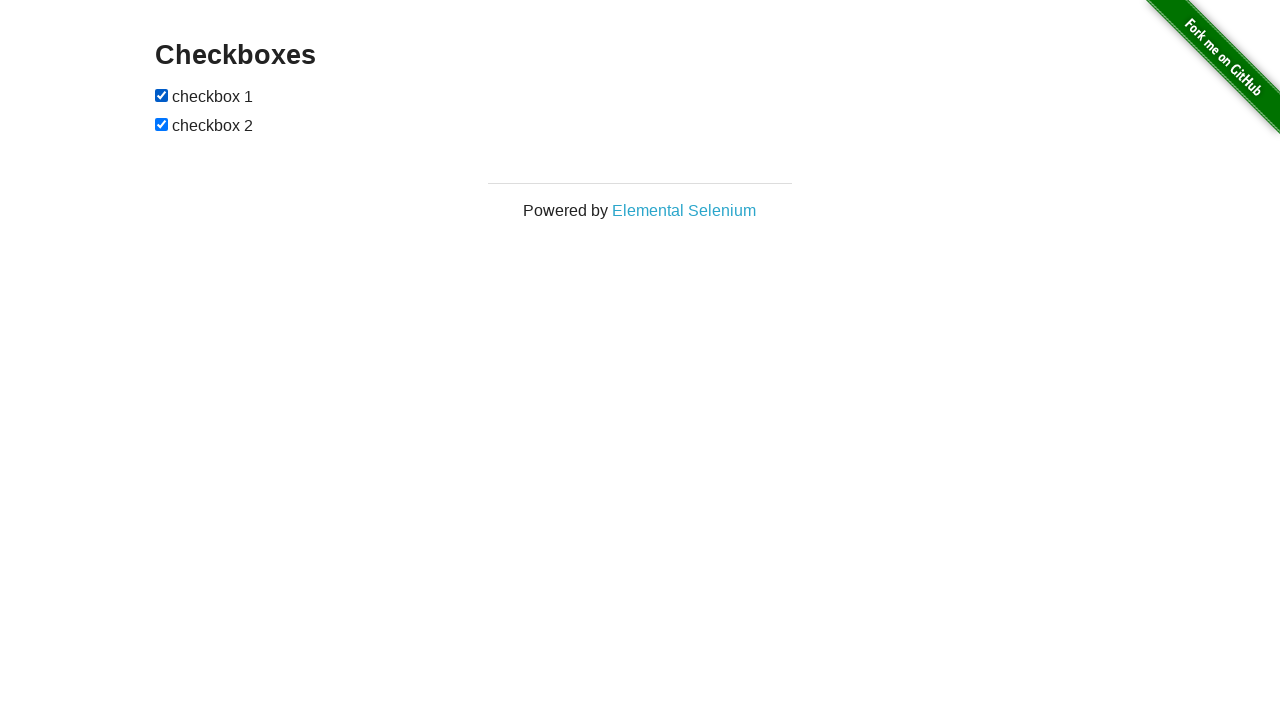

Second checkbox is already selected
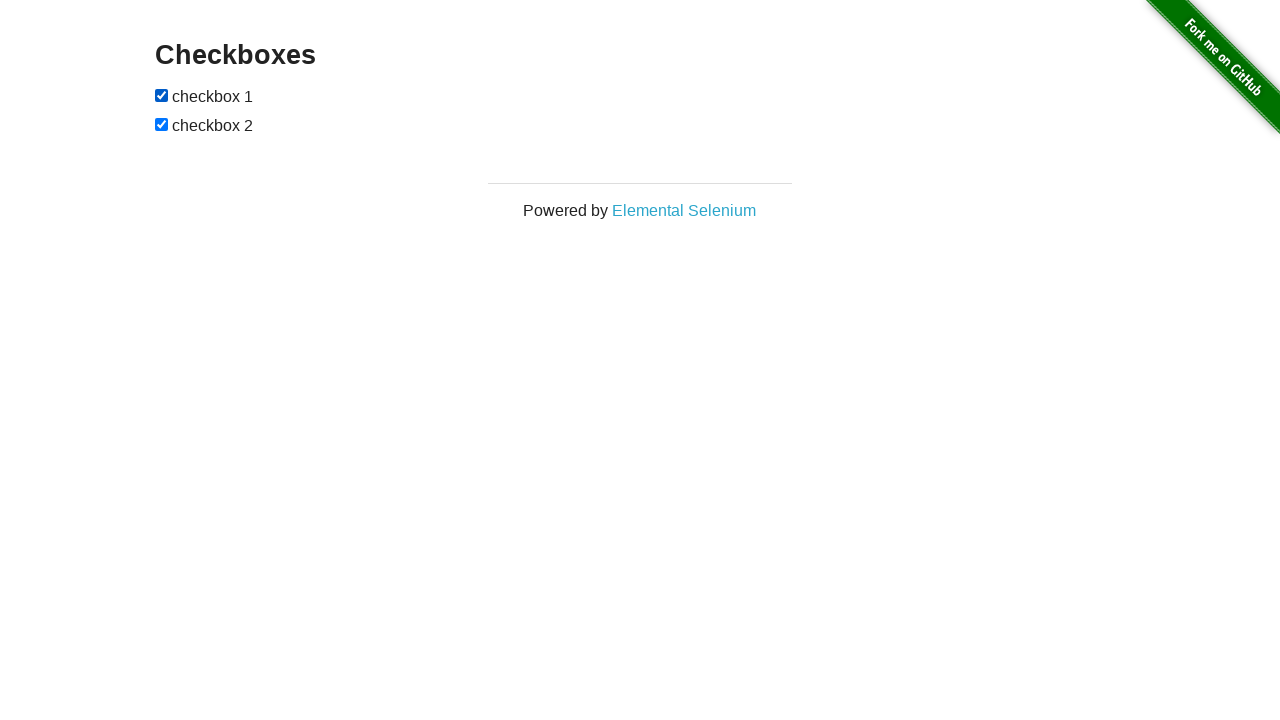

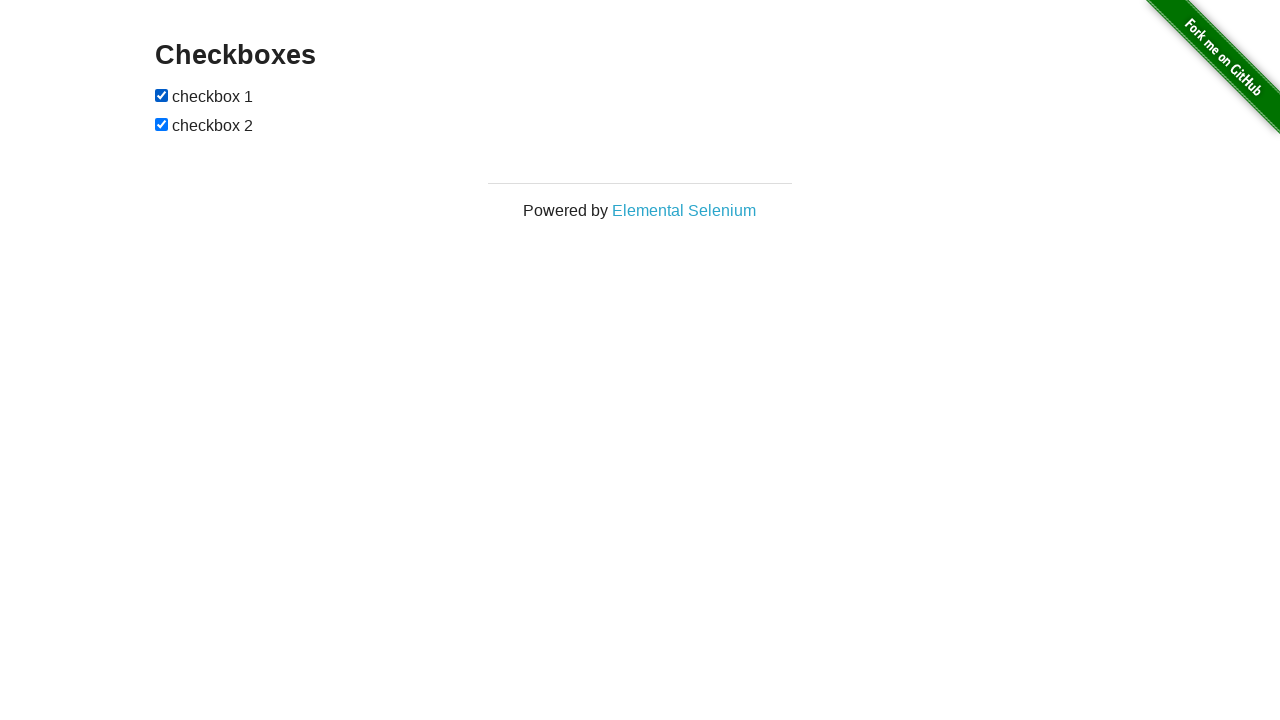